Navigates to a browser size detection tool and sets the browser window to a specific resolution

Starting URL: https://www.webfx.com/tools/whats-my-browser-size/

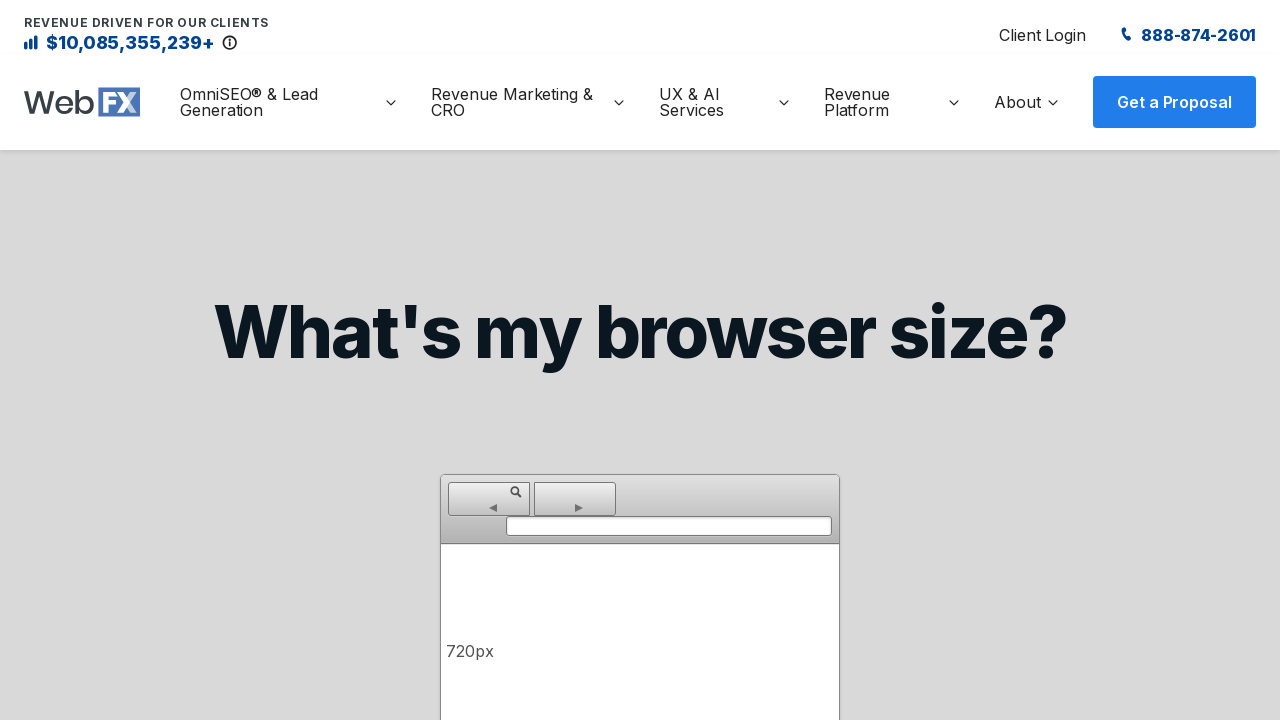

Navigated to browser size detection tool
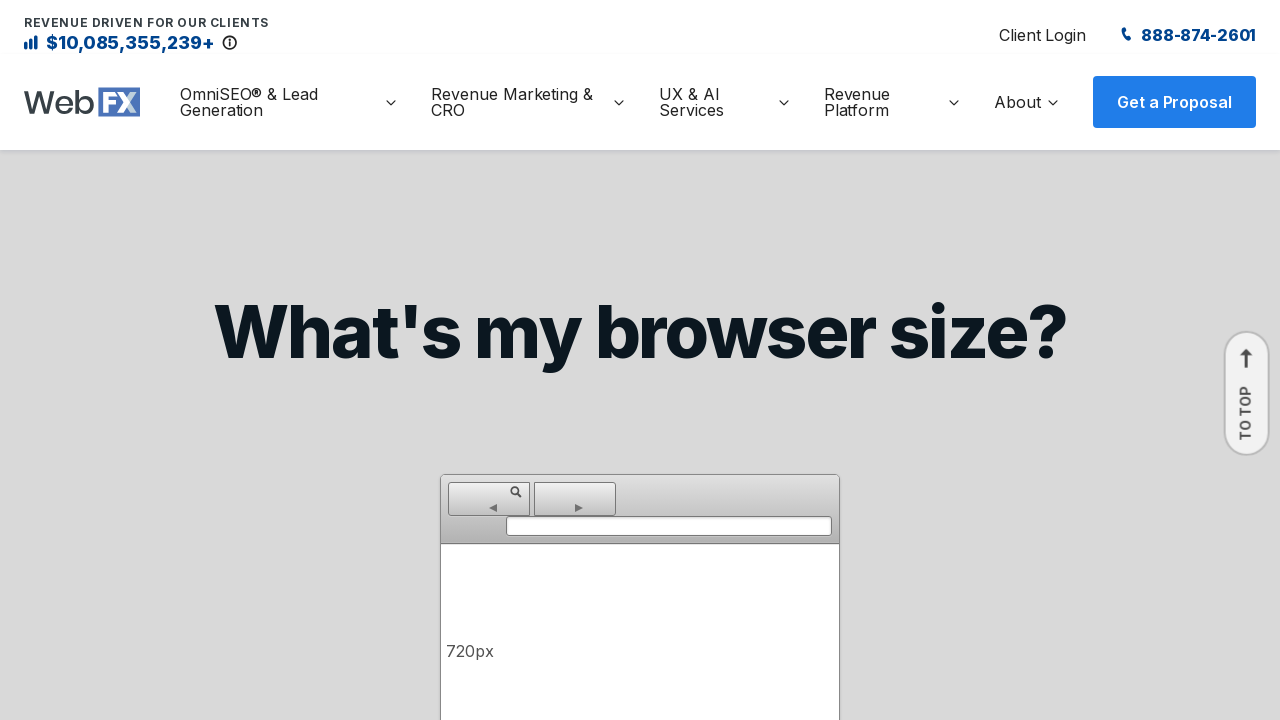

Set viewport size to 1920x1080
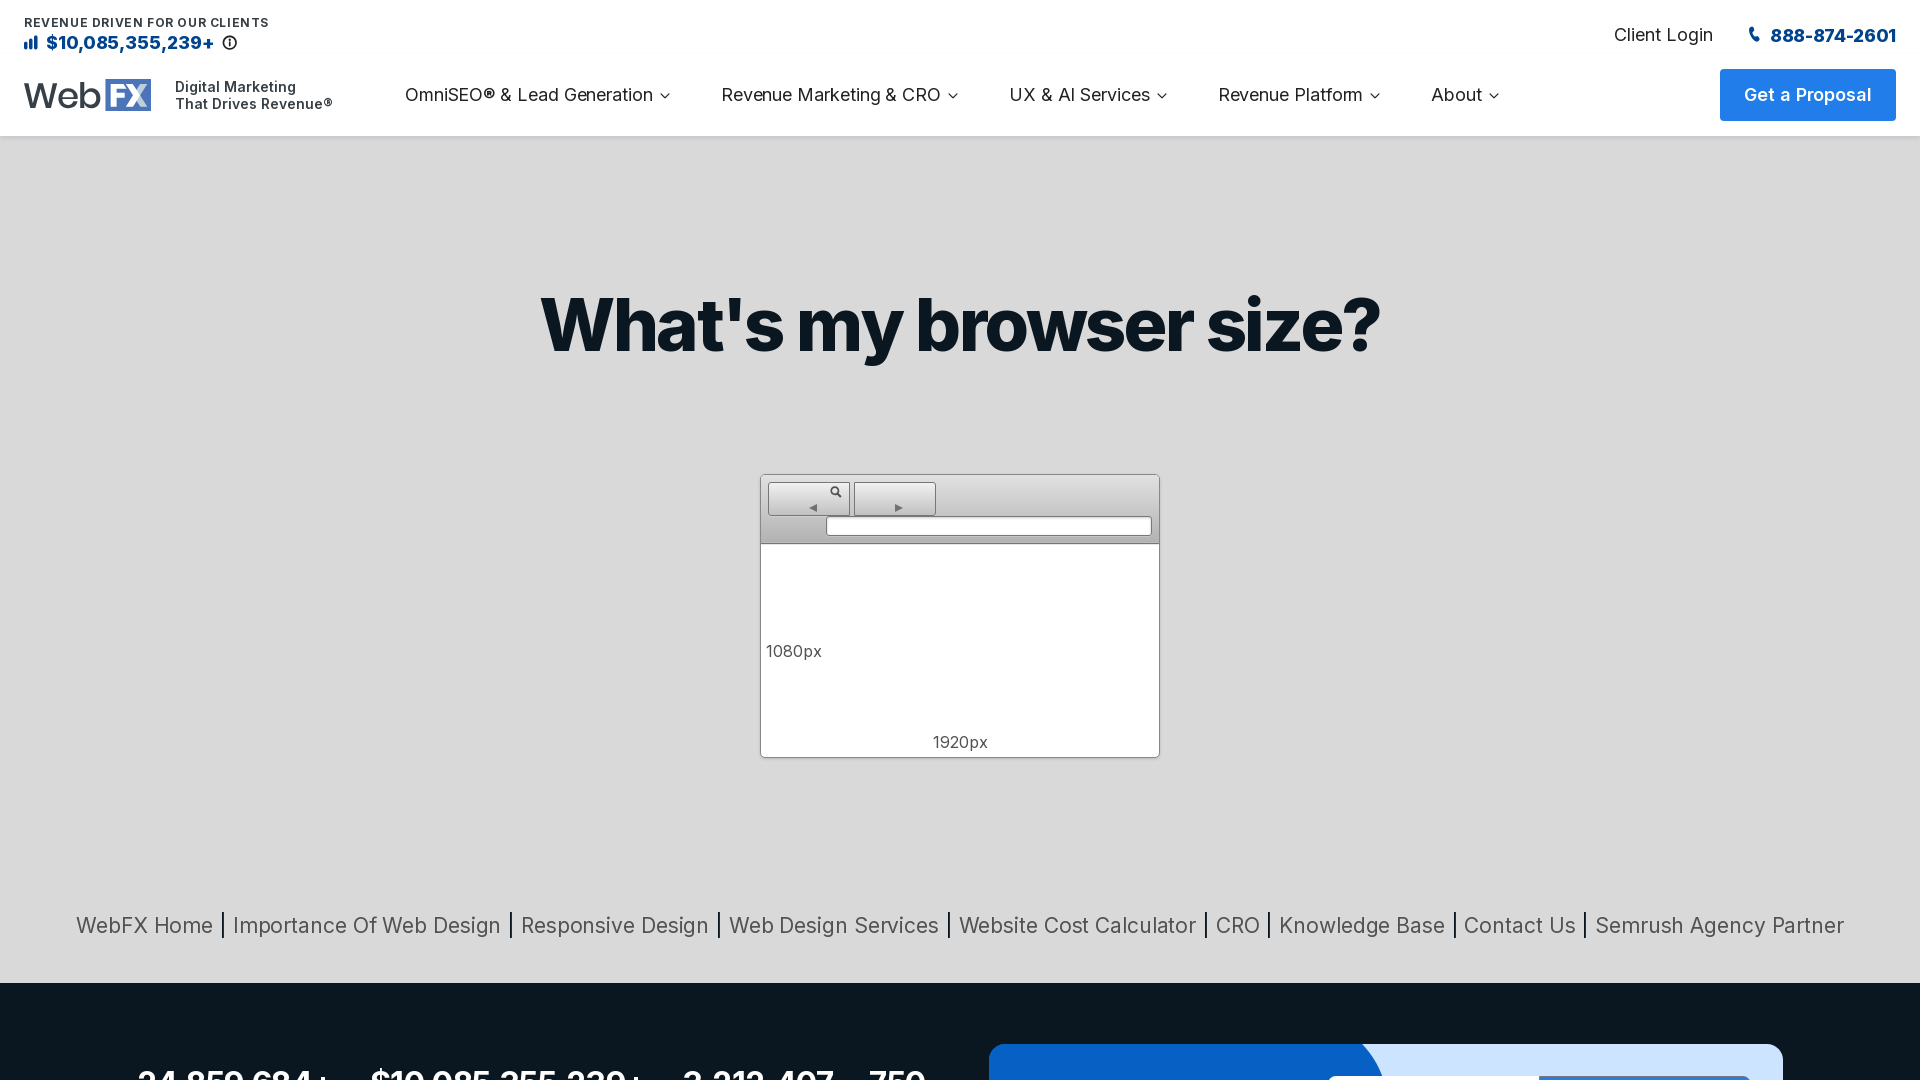

Waited for page to detect and display the new browser size
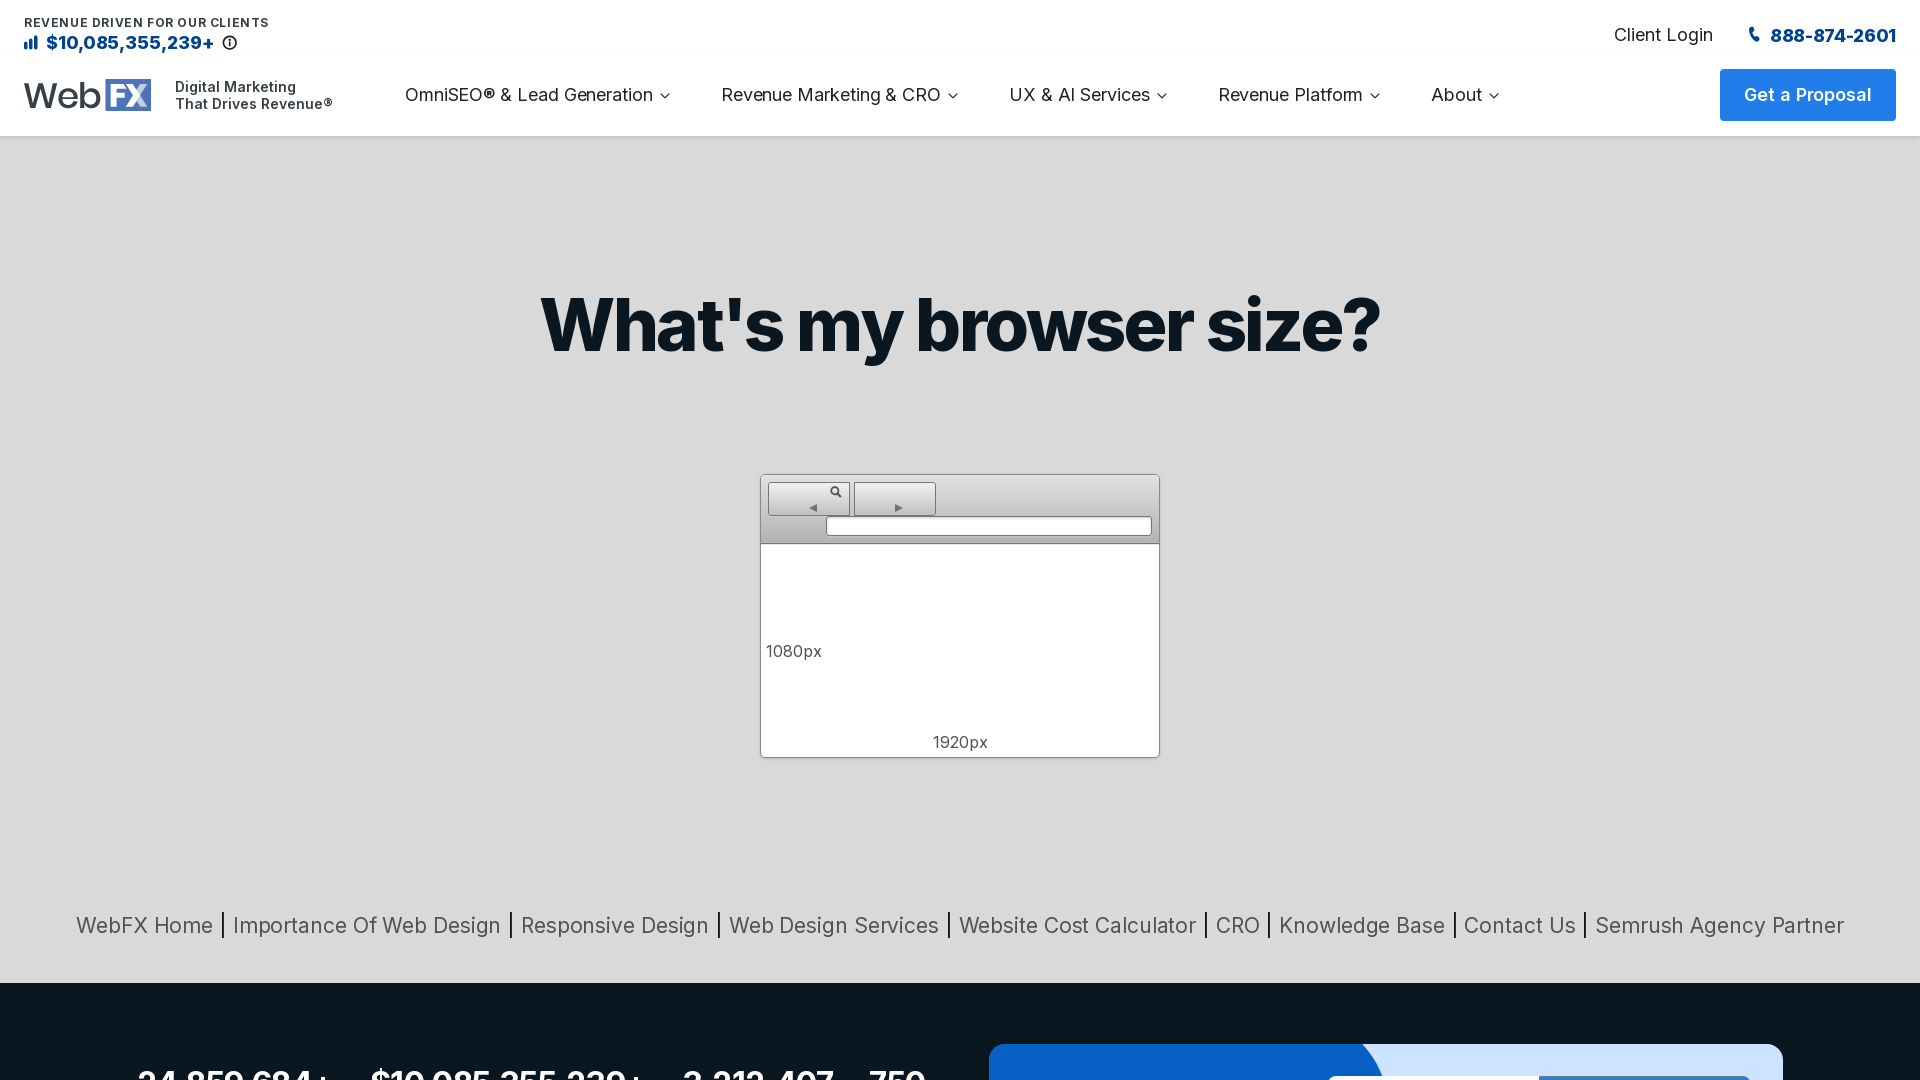

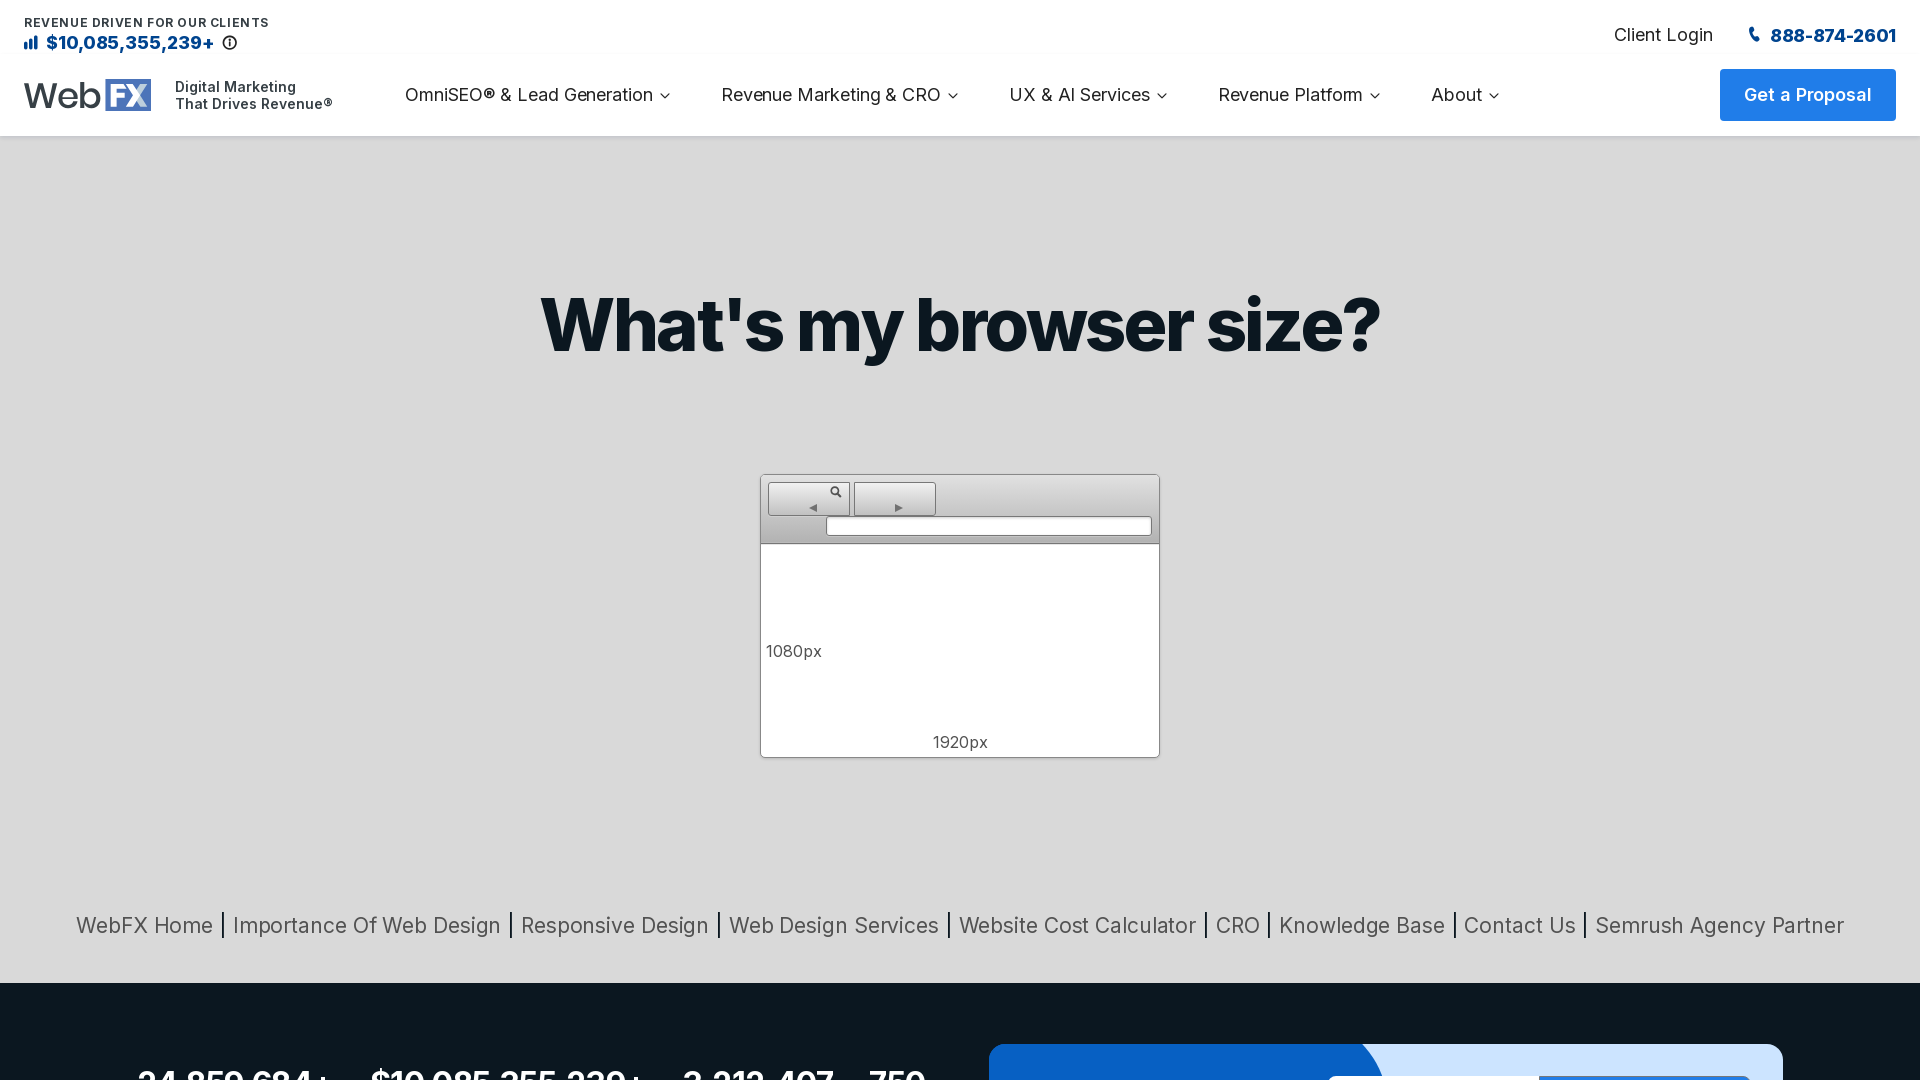